Tests JavaScript alert functionality on W3Schools tryit editor by clicking a button to trigger an alert and accepting it

Starting URL: https://www.w3schools.com/jsref/tryit.asp?filename=tryjsref_alert

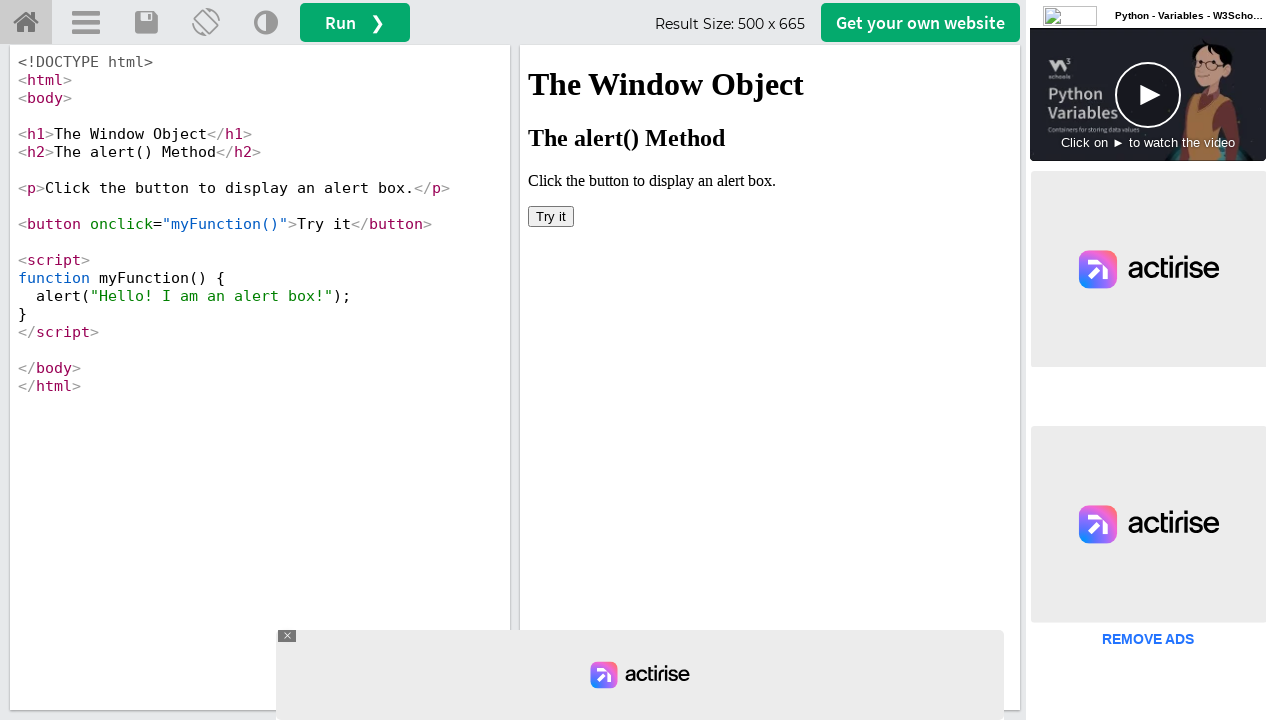

Located iframe containing the tryit editor
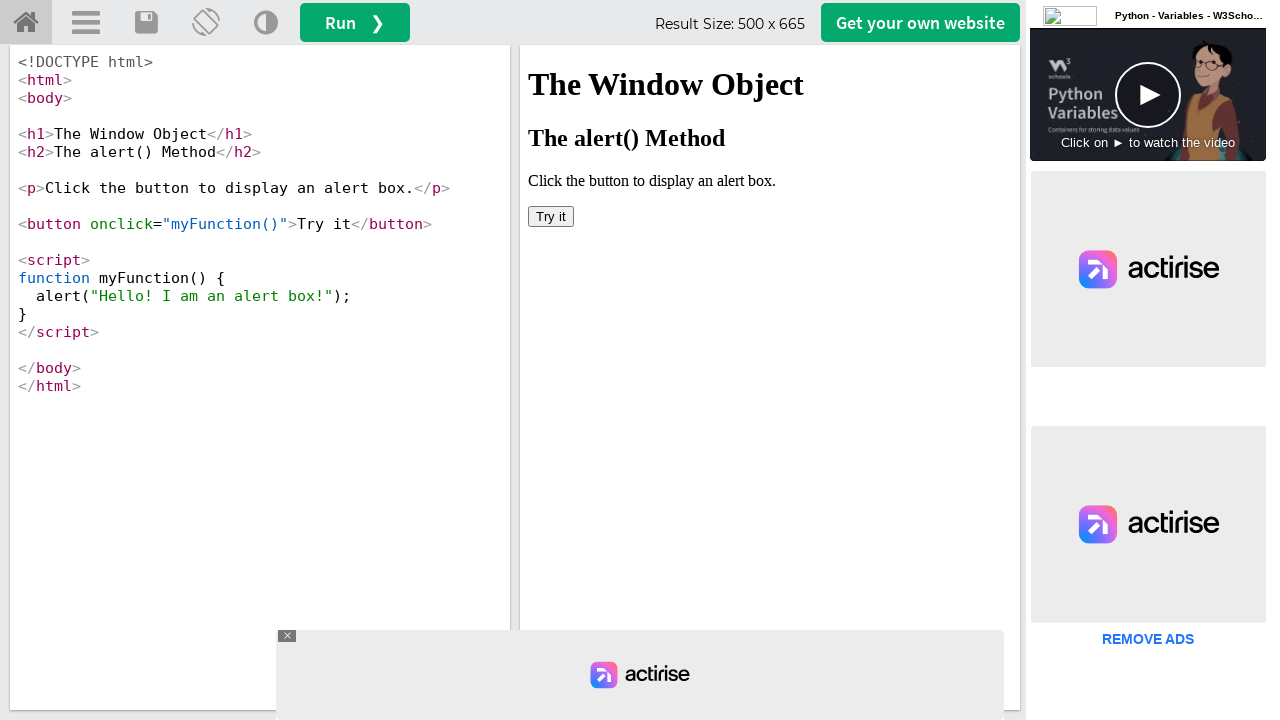

Clicked 'Try it' button to trigger JavaScript alert at (551, 216) on iframe[name='iframeResult'] >> internal:control=enter-frame >> xpath=//button[te
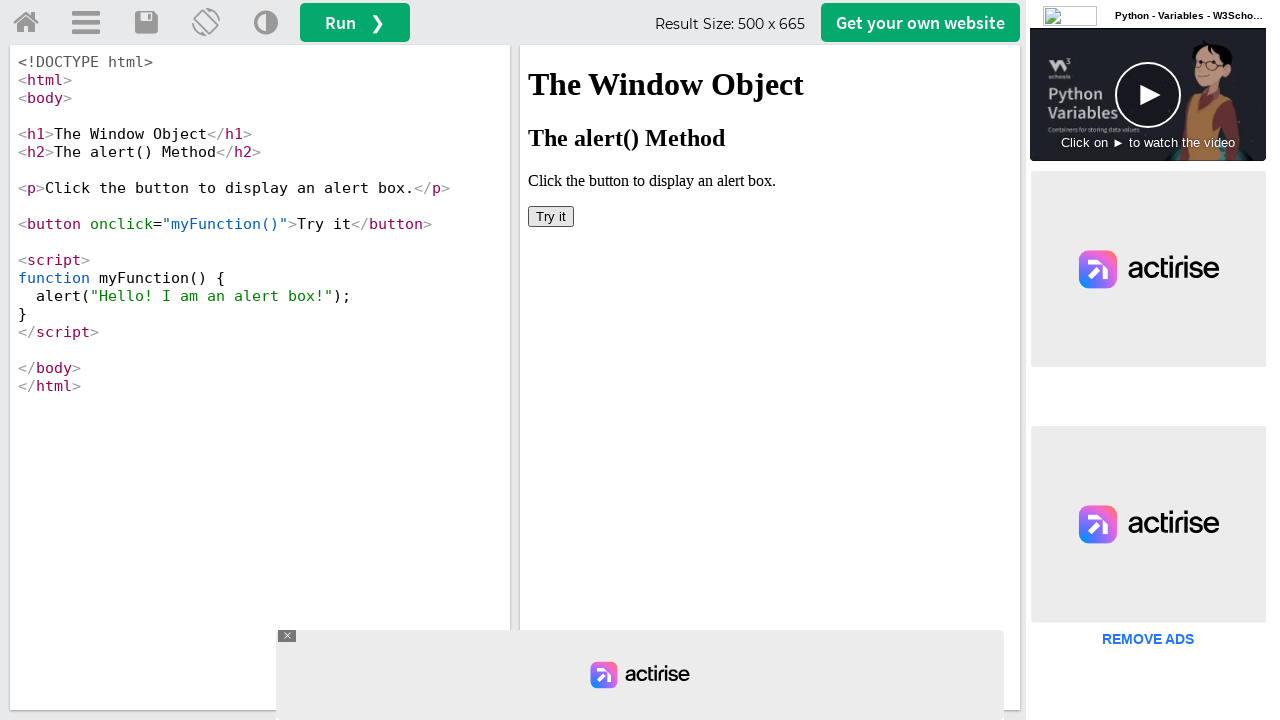

Set up dialog handler to accept the alert
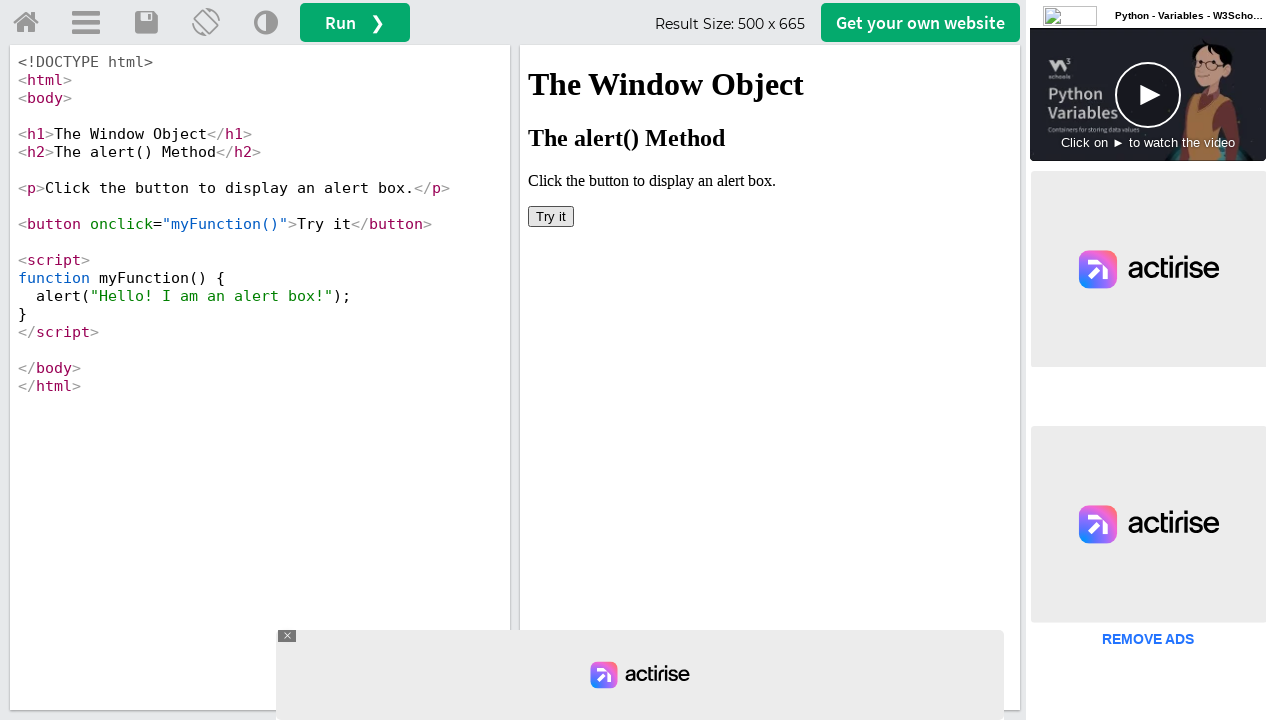

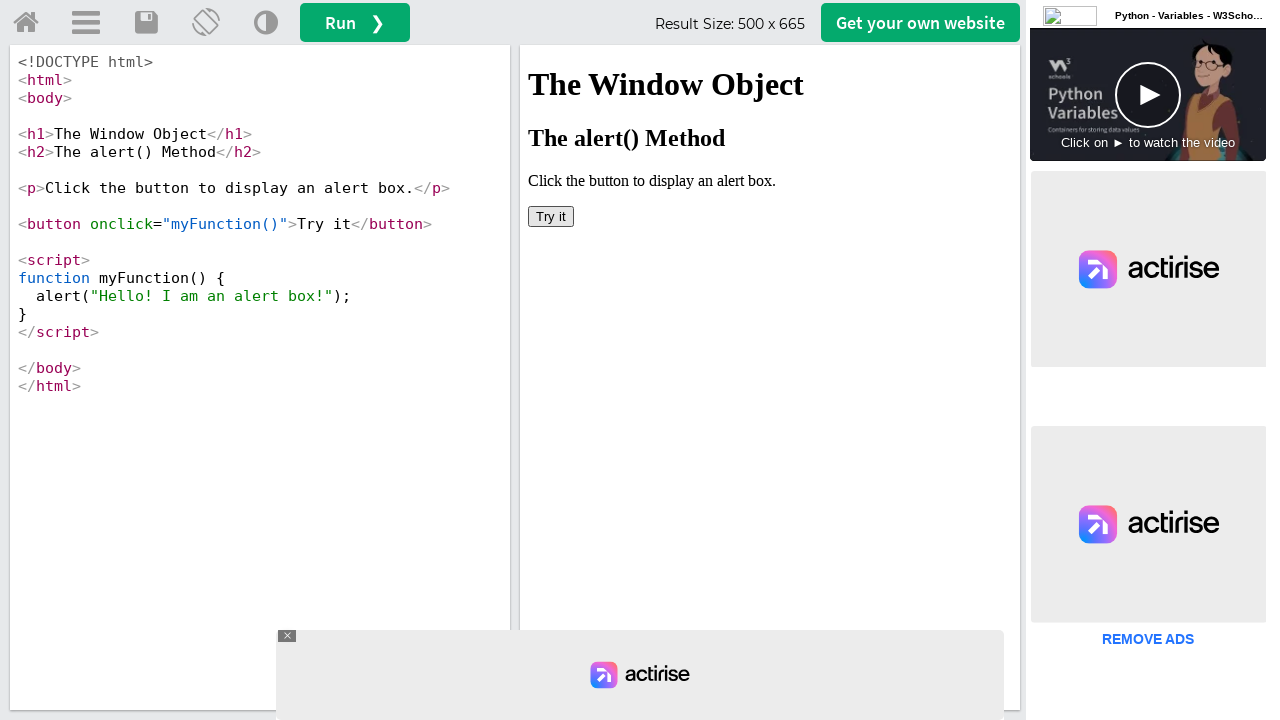